Tests button click functionality and verifies the result text is displayed after clicking.

Starting URL: https://testek.vn/lab/auto/web-elements/

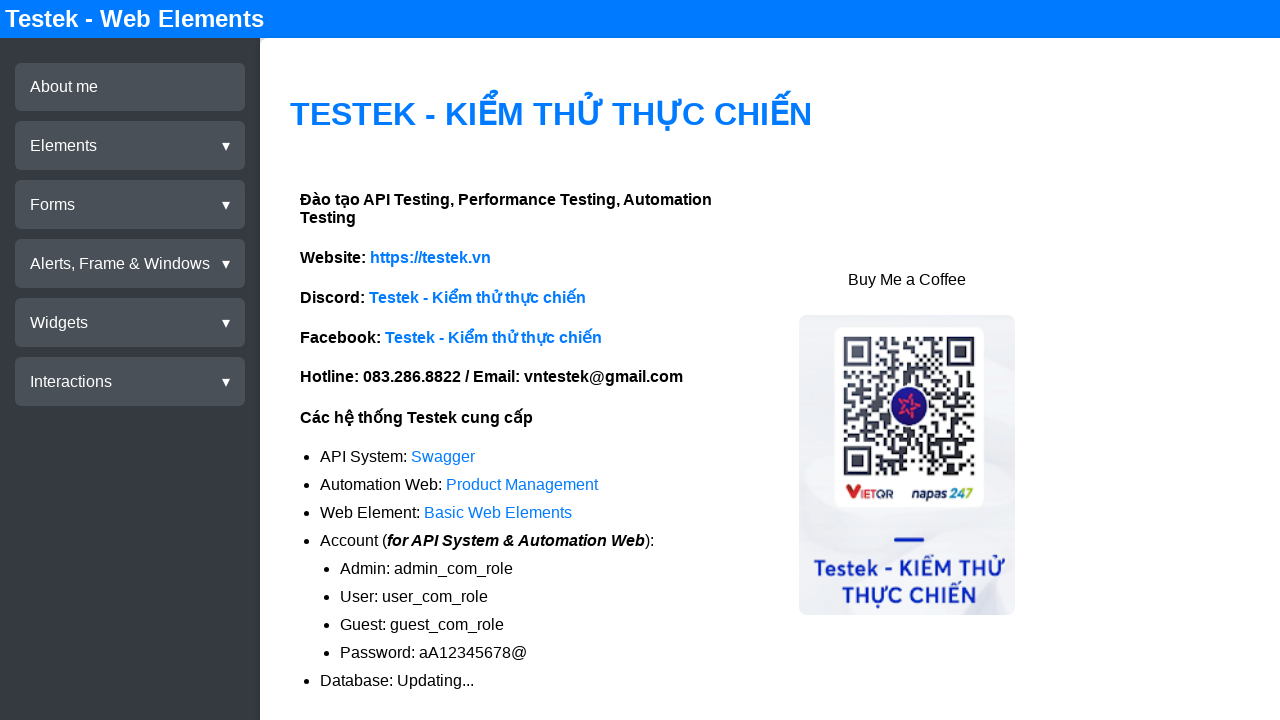

Clicked on Elements menu at (130, 146) on xpath=//div[@test-id='menu-elements']
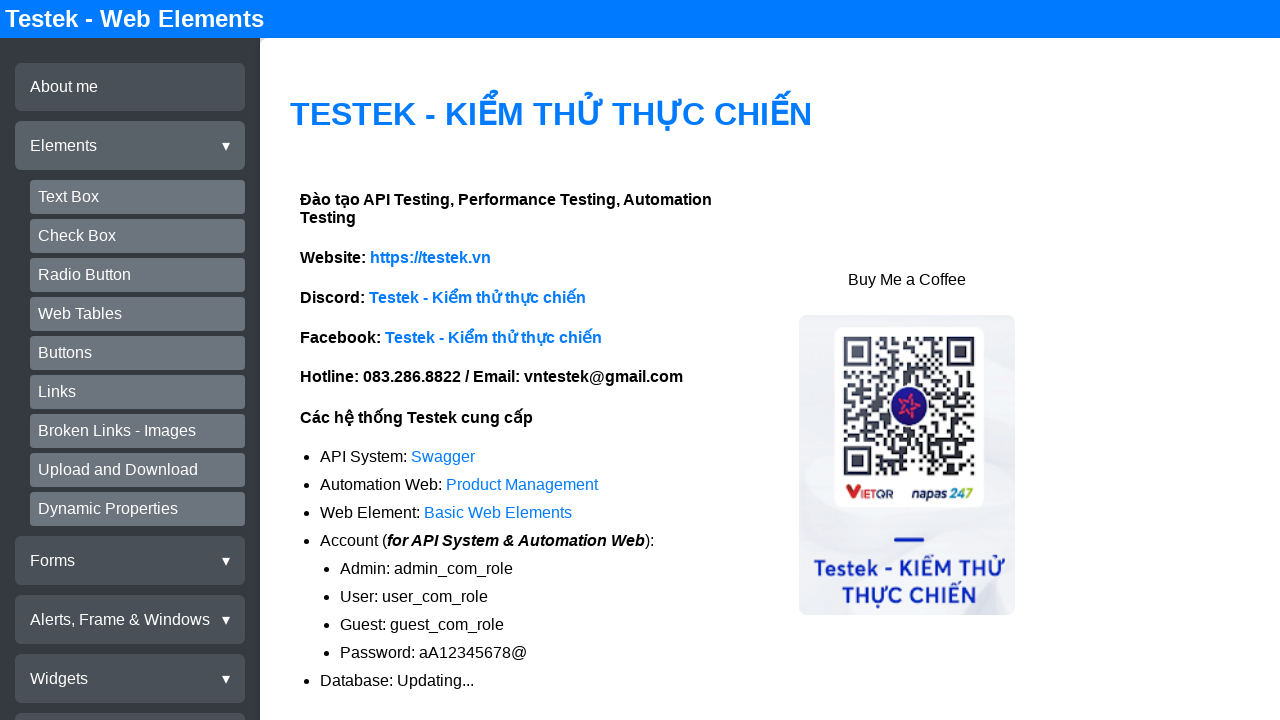

Clicked on Buttons submenu at (138, 353) on xpath=//div[@test-id='submenu-buttons']
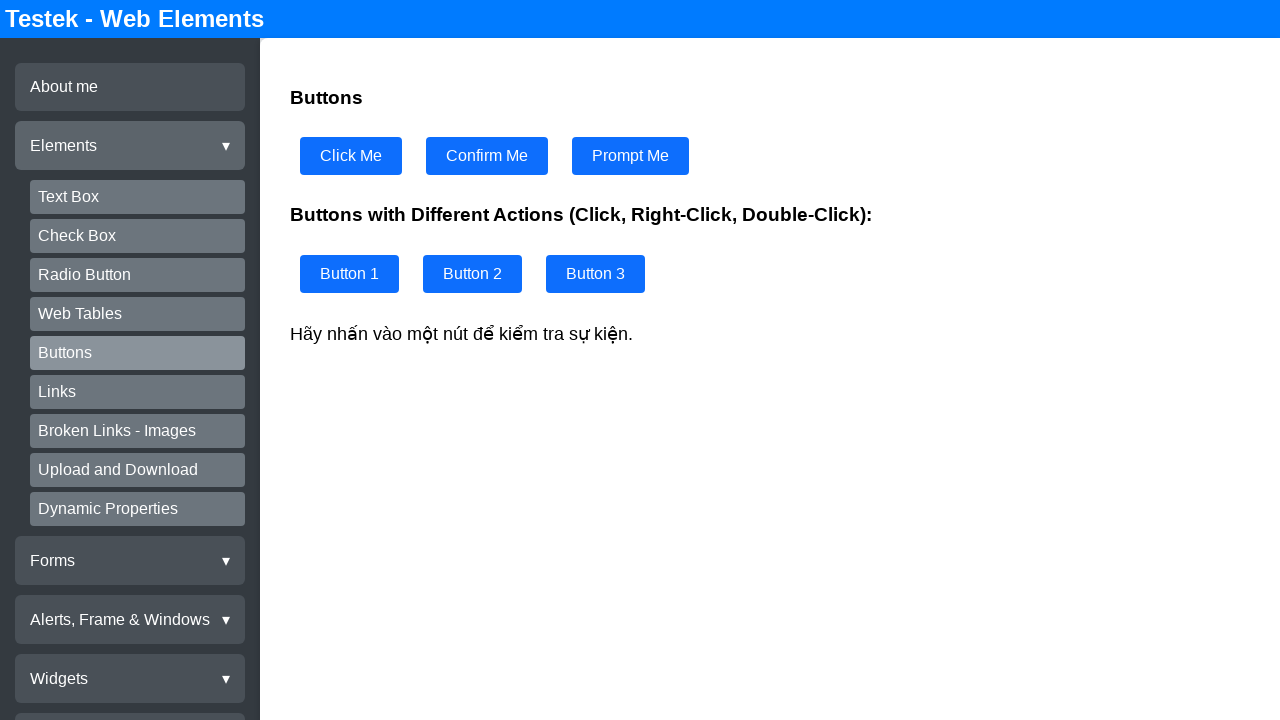

Clicked button 1 at (350, 274) on xpath=//button[@test-id='button1']
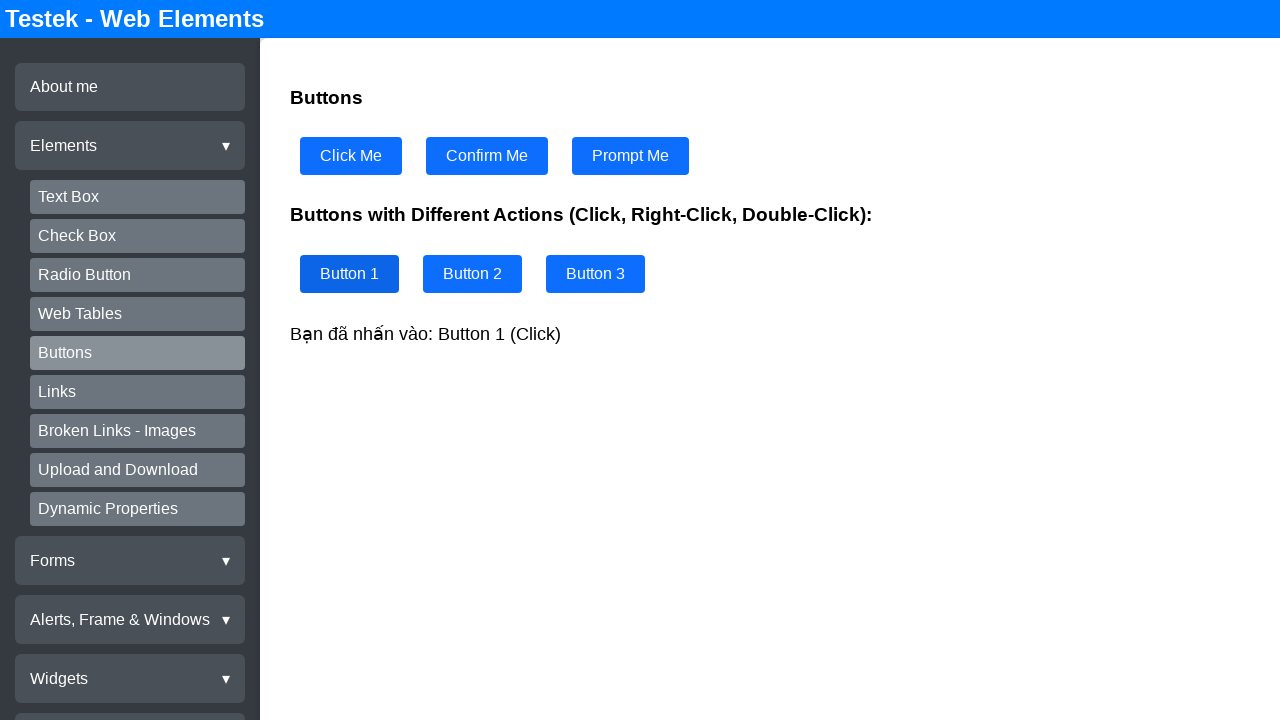

Result text appeared after clicking button
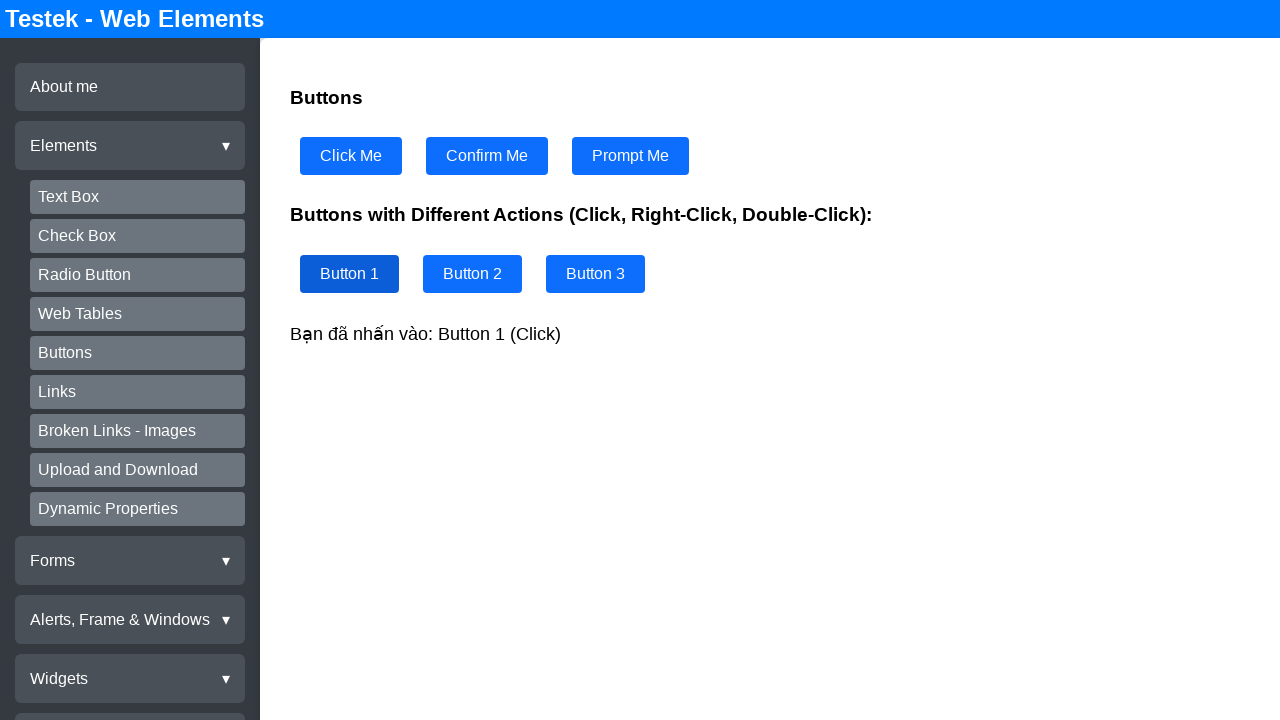

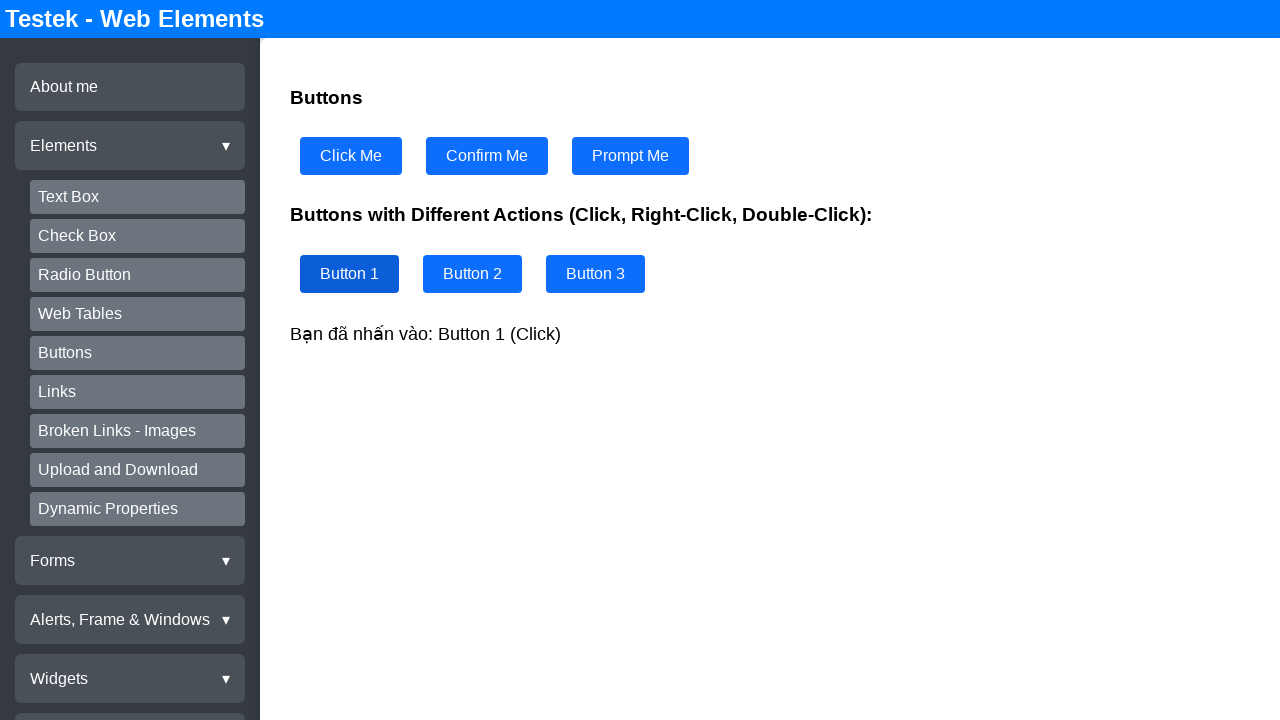